Tests JavaScript prompt dialog handling by entering text into the prompt and accepting it

Starting URL: http://the-internet.herokuapp.com/

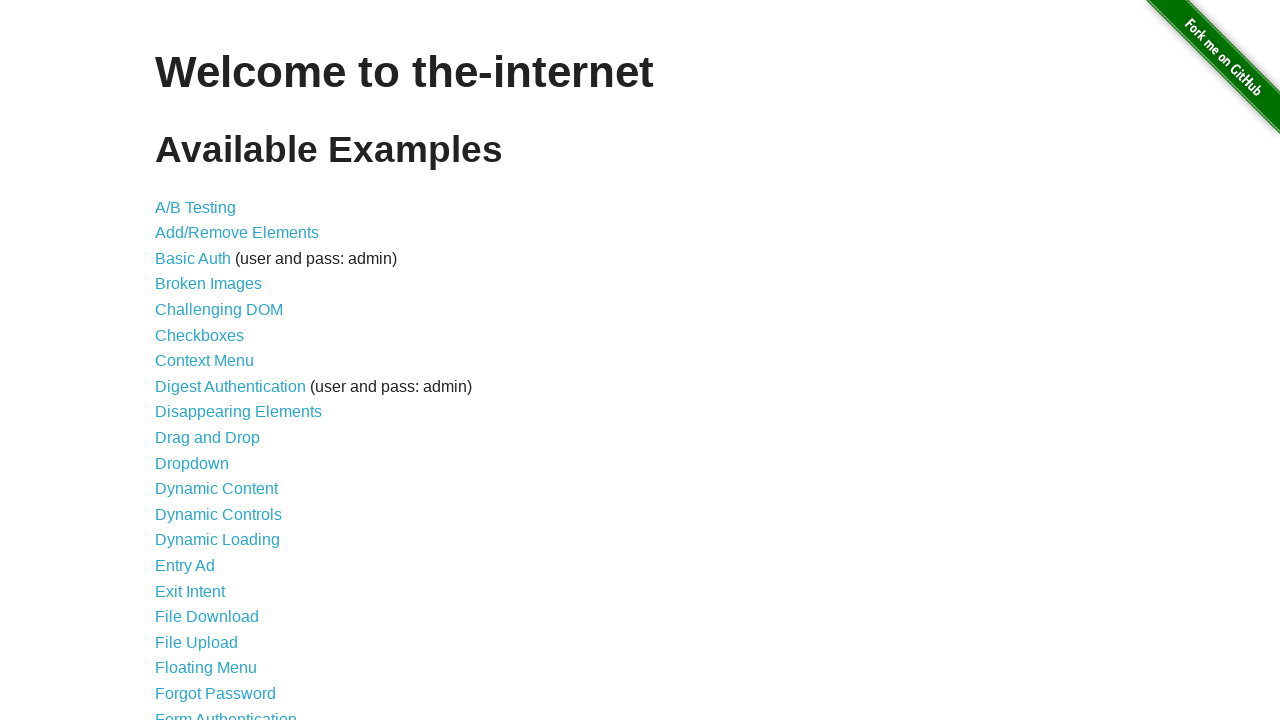

Clicked on JavaScript Alerts link at (214, 361) on text=JavaScript Alerts
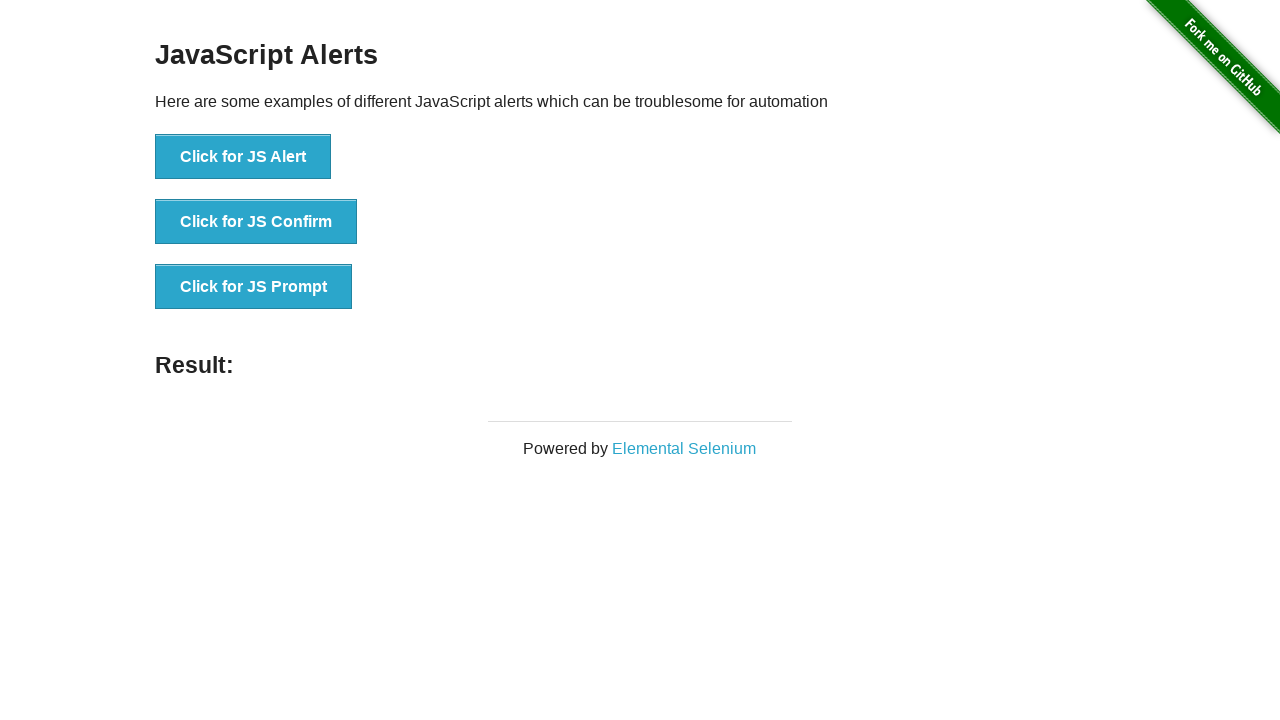

Page loaded successfully
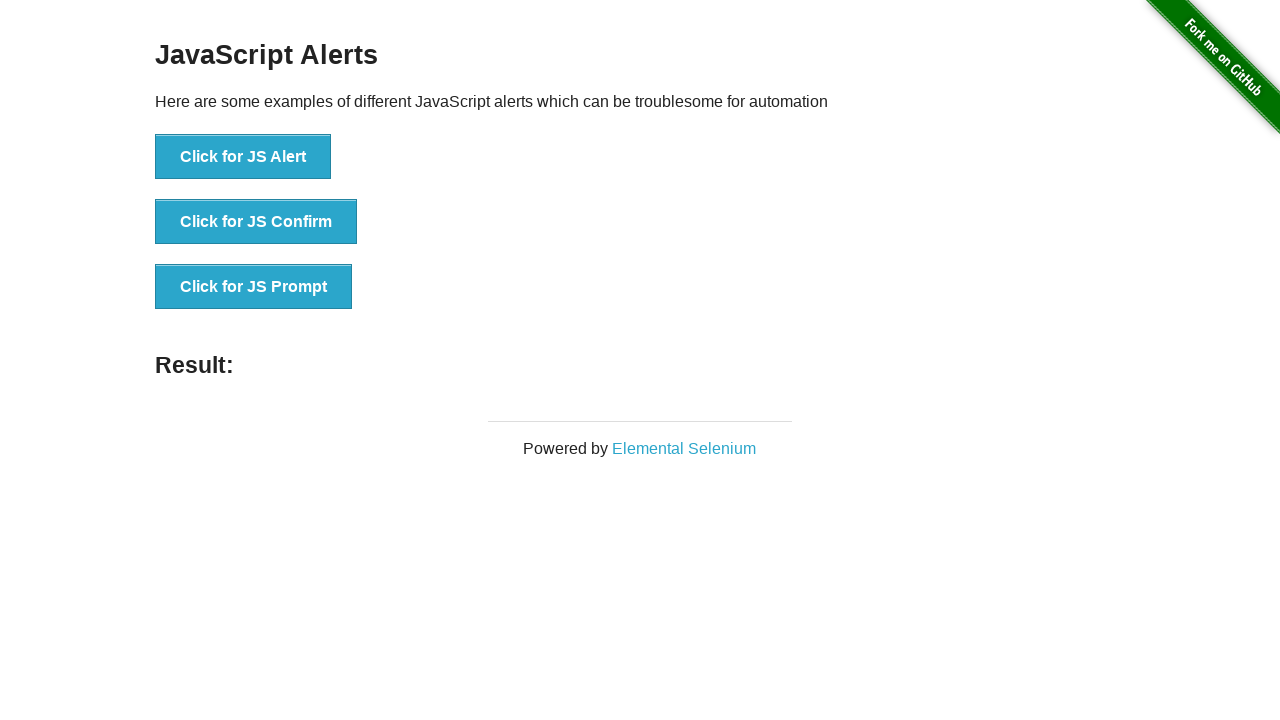

Set up dialog handler to accept prompt with text 'Hello'
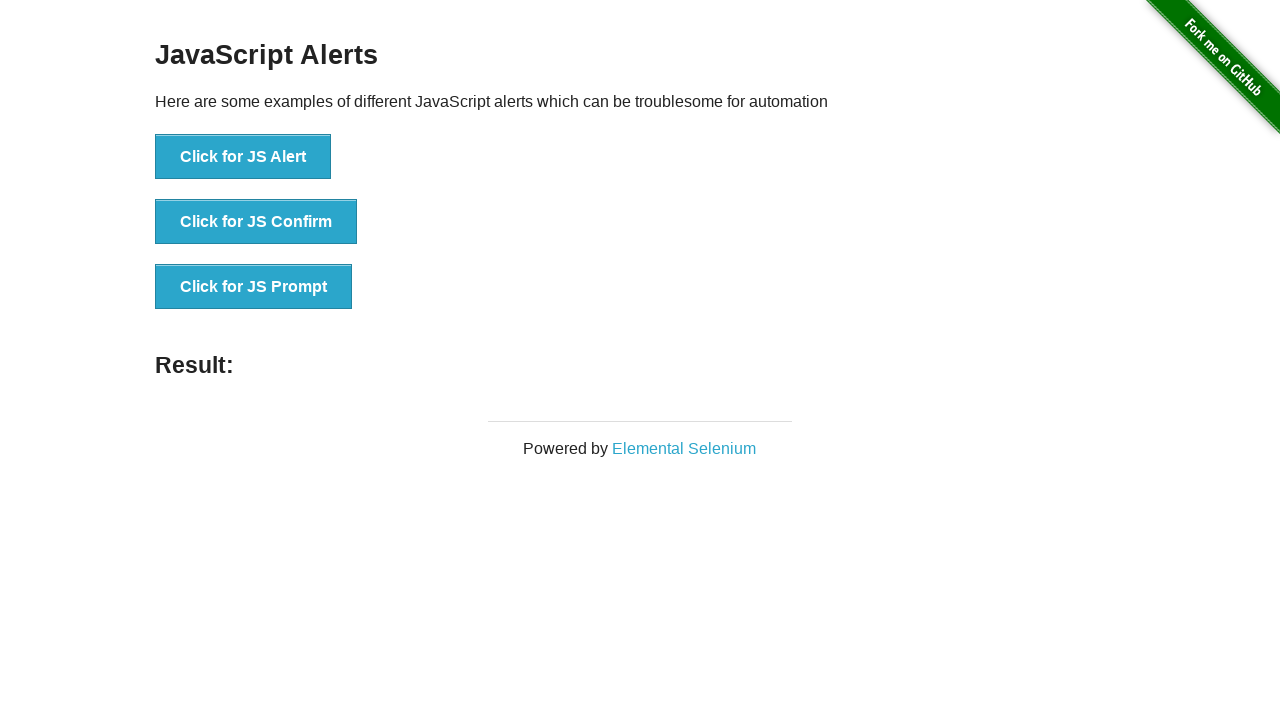

Clicked the third alert button (prompt dialog) at (254, 287) on .example > ul > li:last-child > button
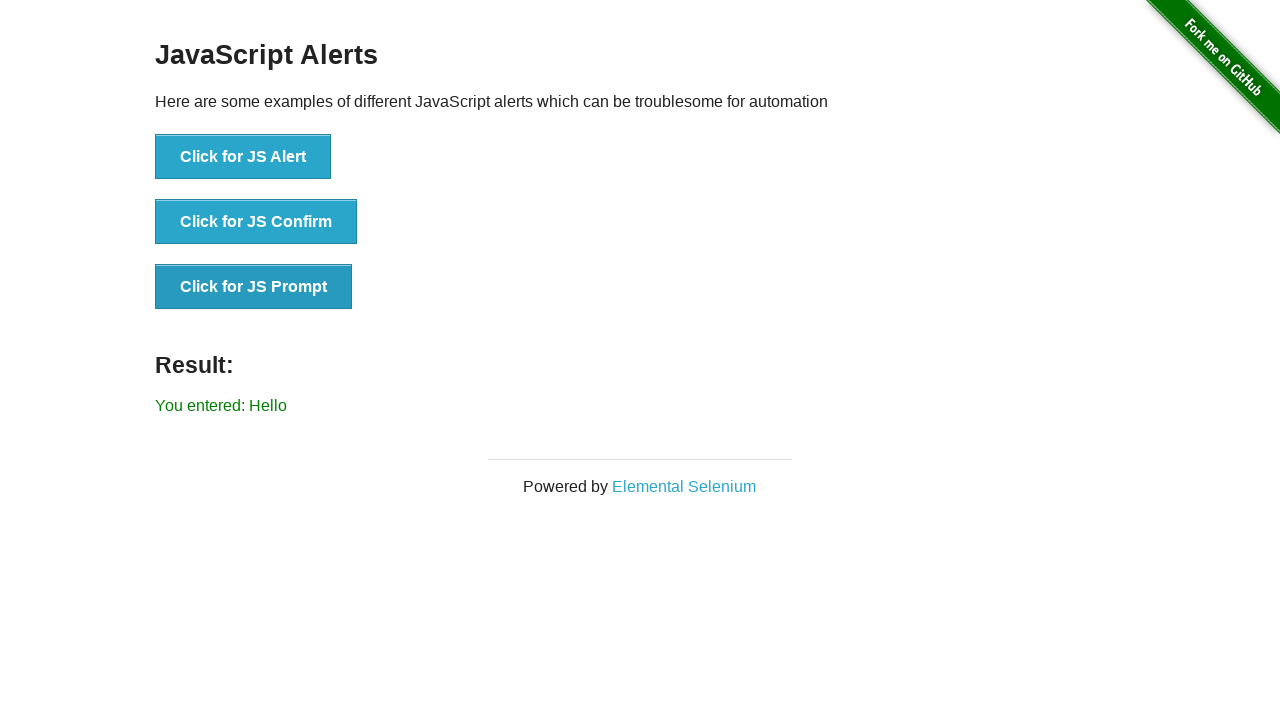

Result element appeared on the page
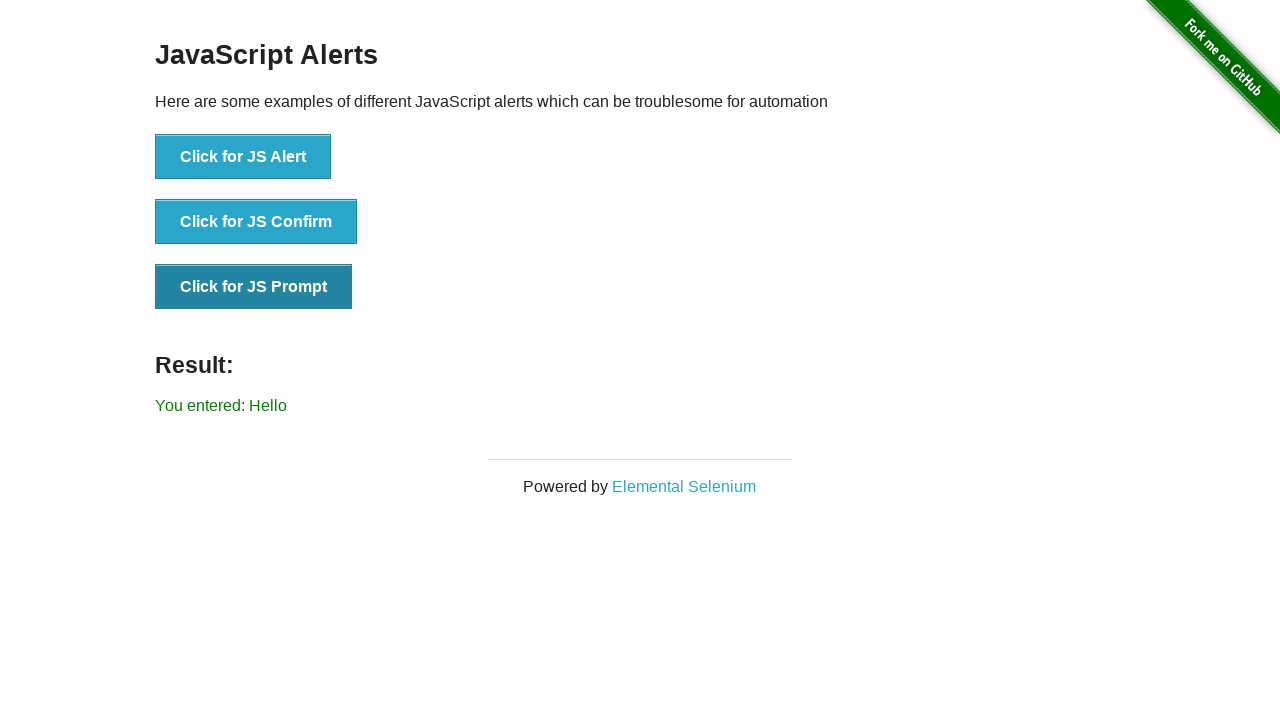

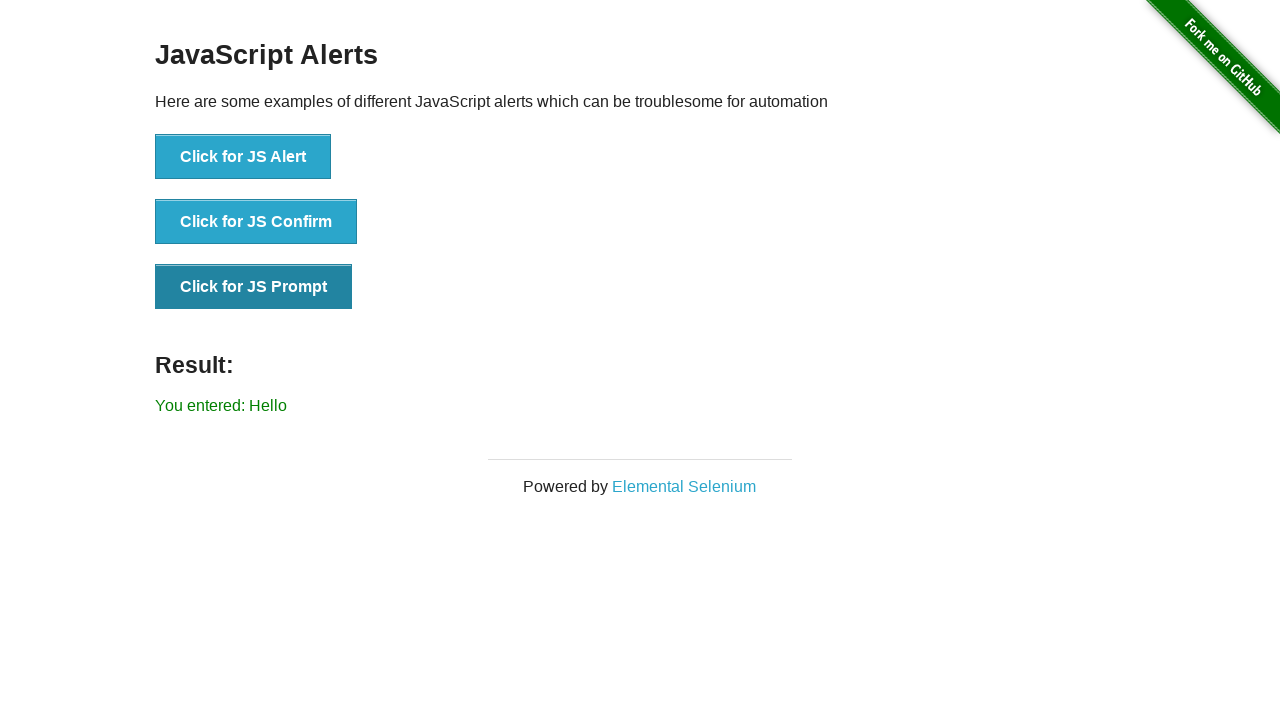